Tests browser window/tab handling functionality including opening new windows, handling multiple tabs, and closing windows on a test practice site.

Starting URL: https://leafground.com/window.xhtml

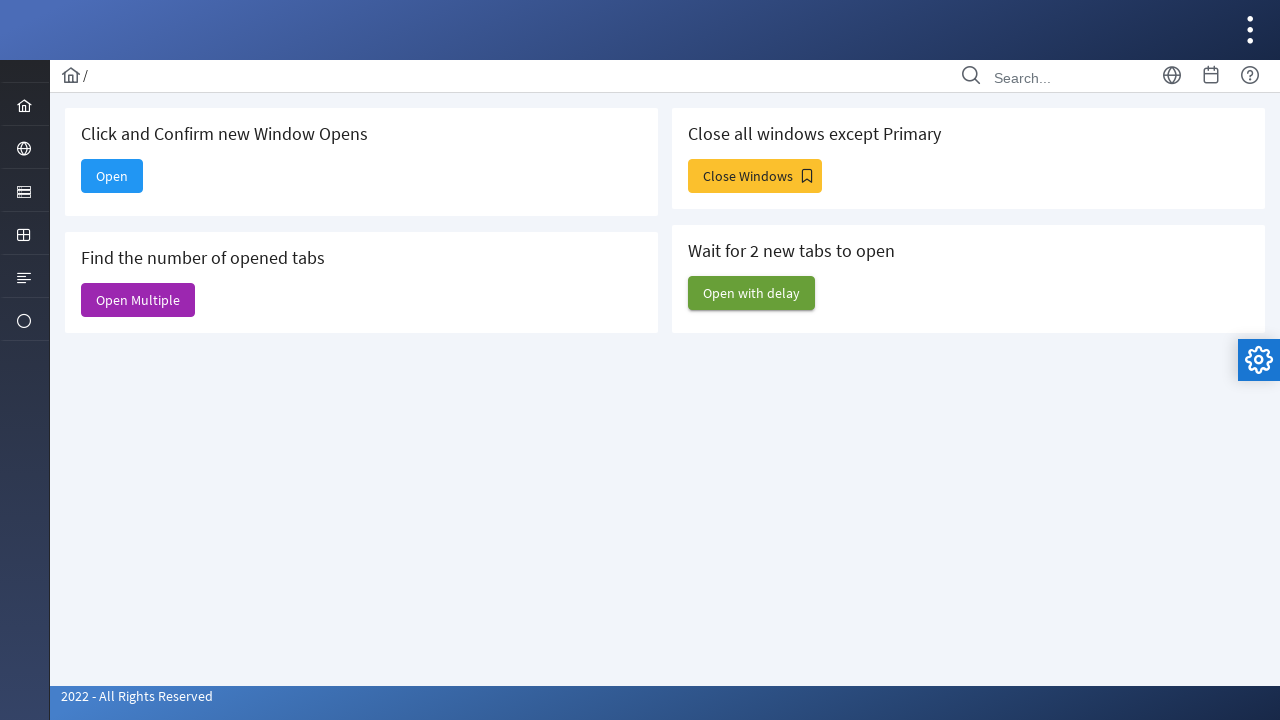

Clicked 'Open' button to open new window at (112, 176) on xpath=//span[text()='Open']
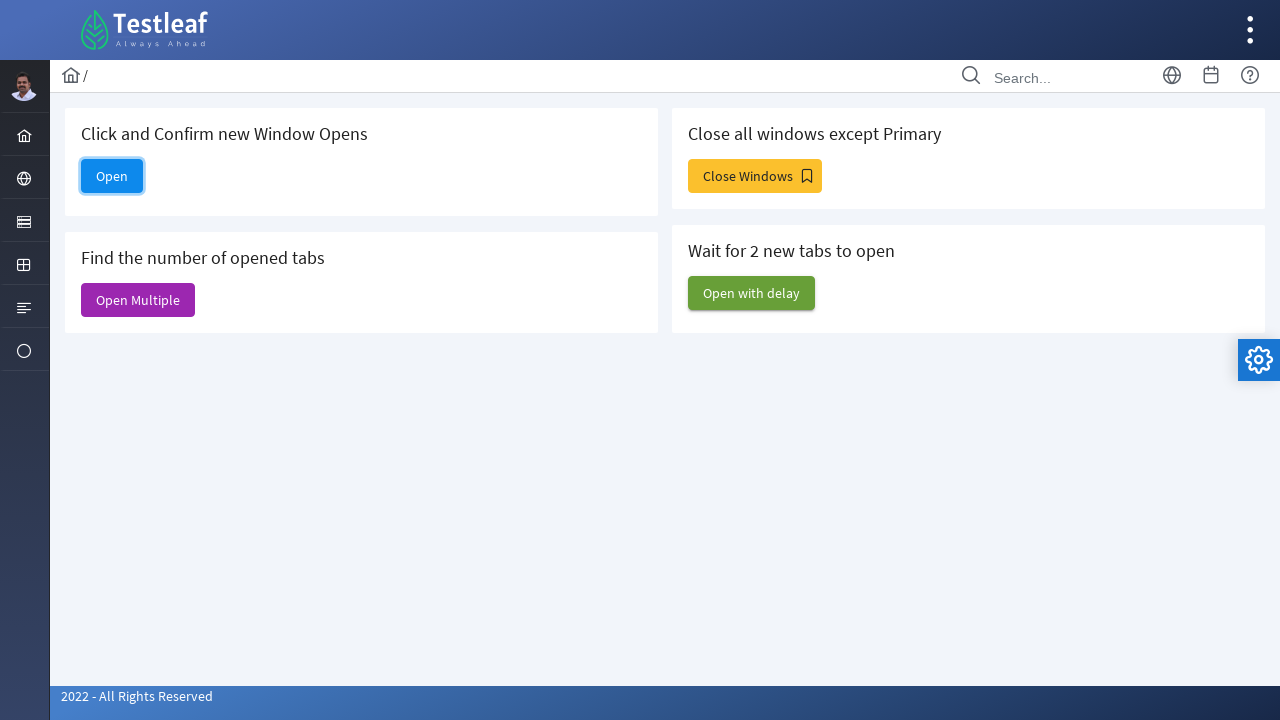

Waited 2 seconds for new window to open
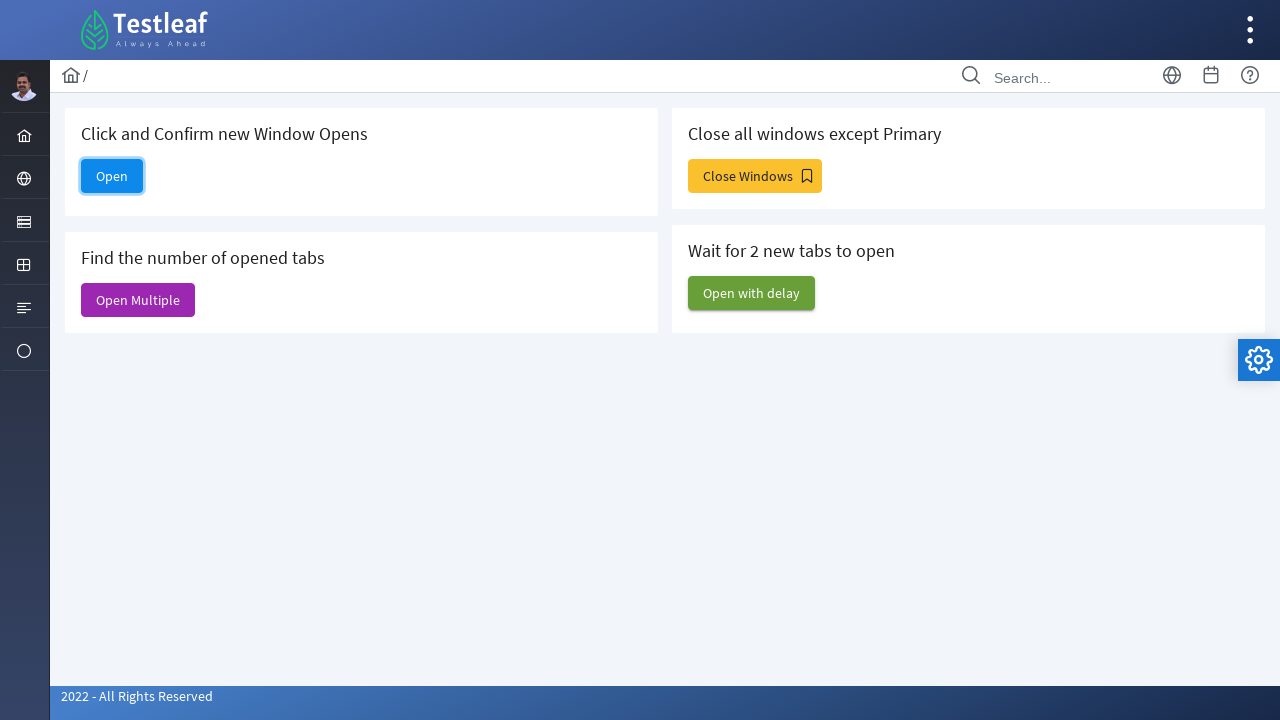

Retrieved all open pages from context
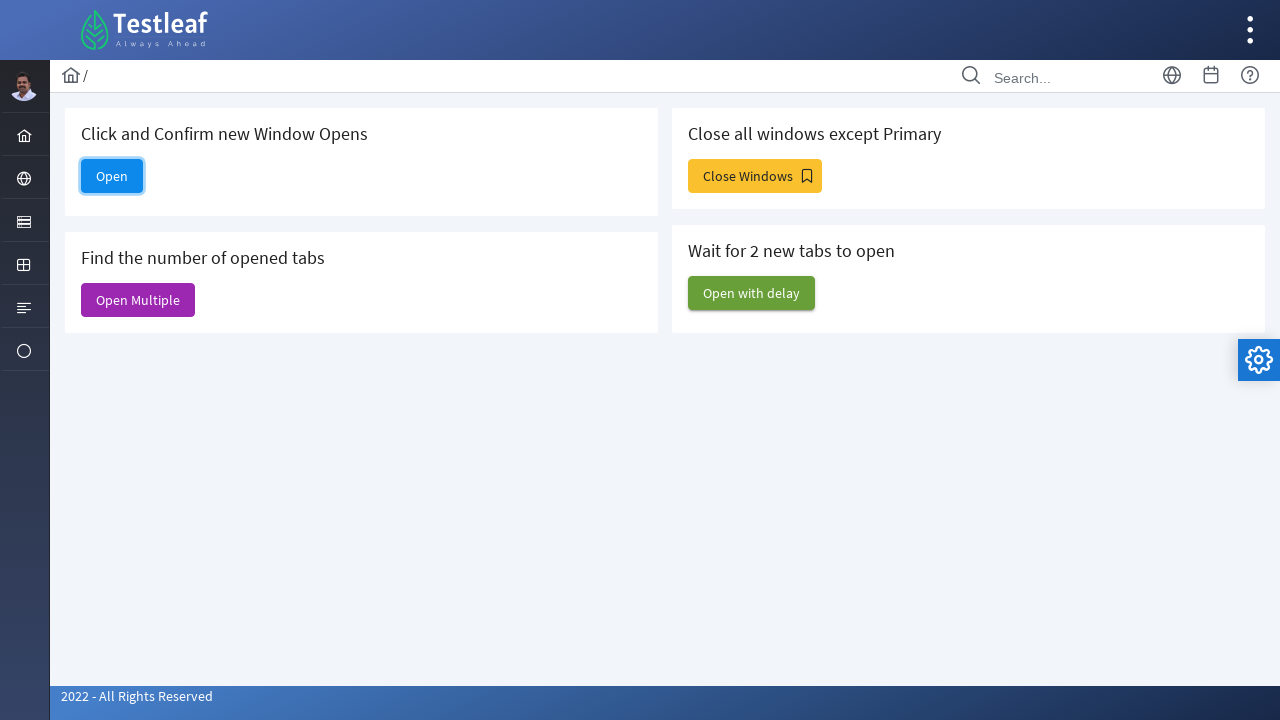

Closed the newly opened window
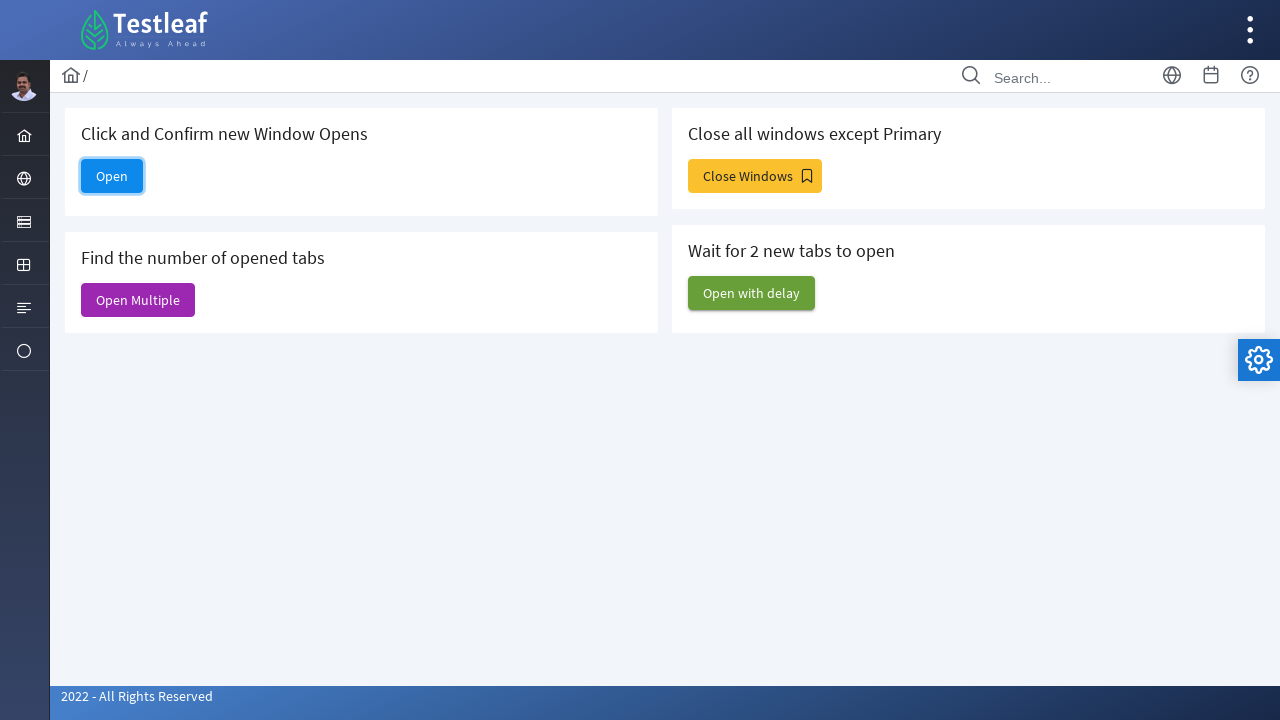

Clicked 'Open Multiple' button to open multiple tabs at (138, 300) on xpath=//span[text()='Open Multiple']
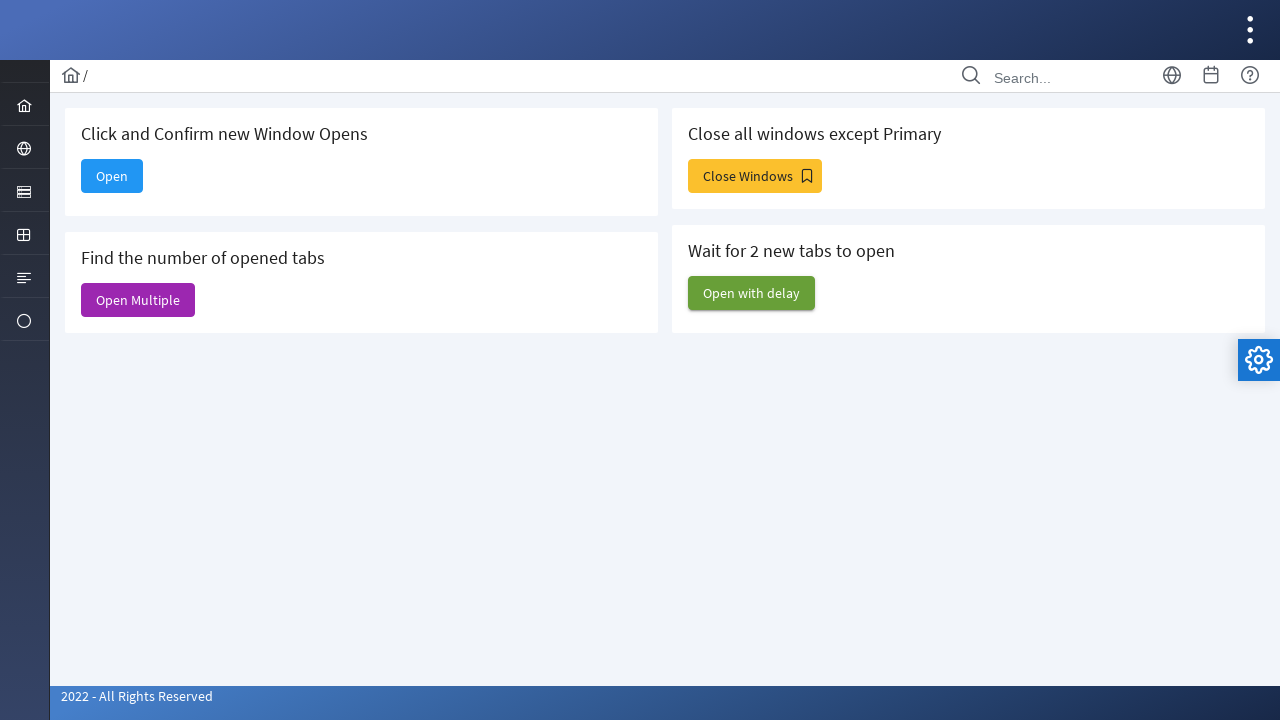

Waited 2 seconds for multiple tabs to open
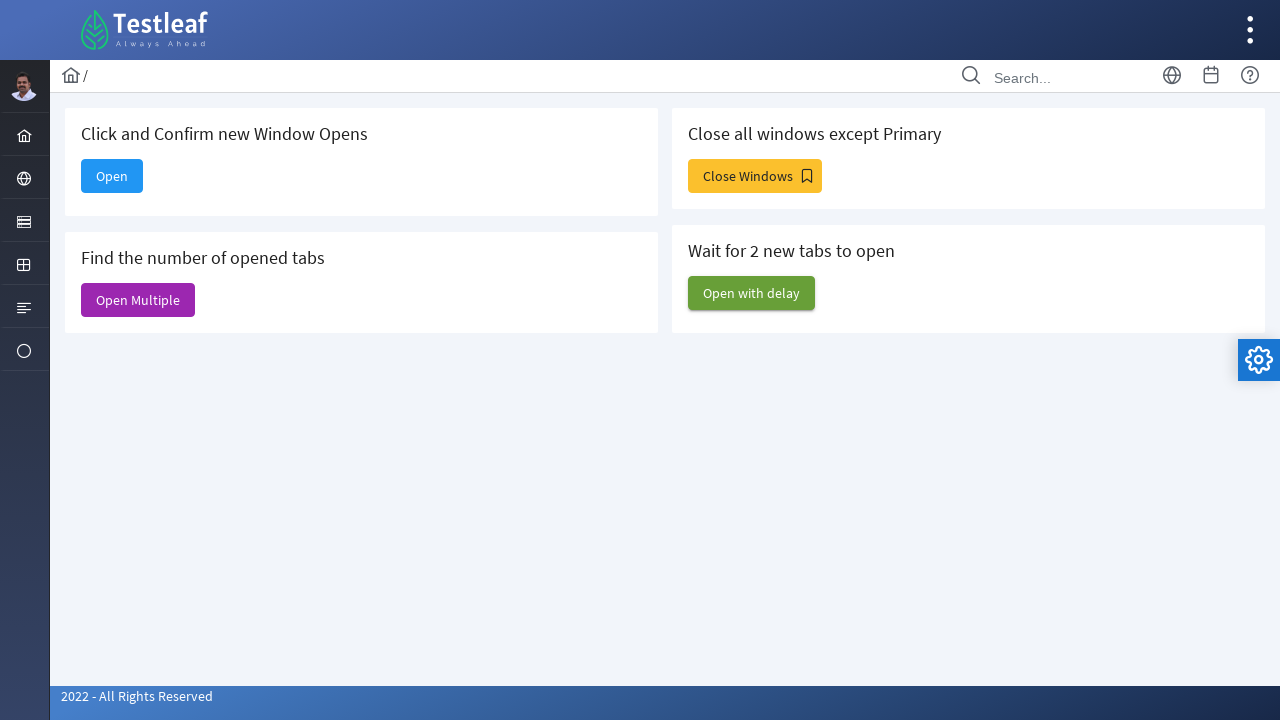

Retrieved all open pages - Total tabs: 6
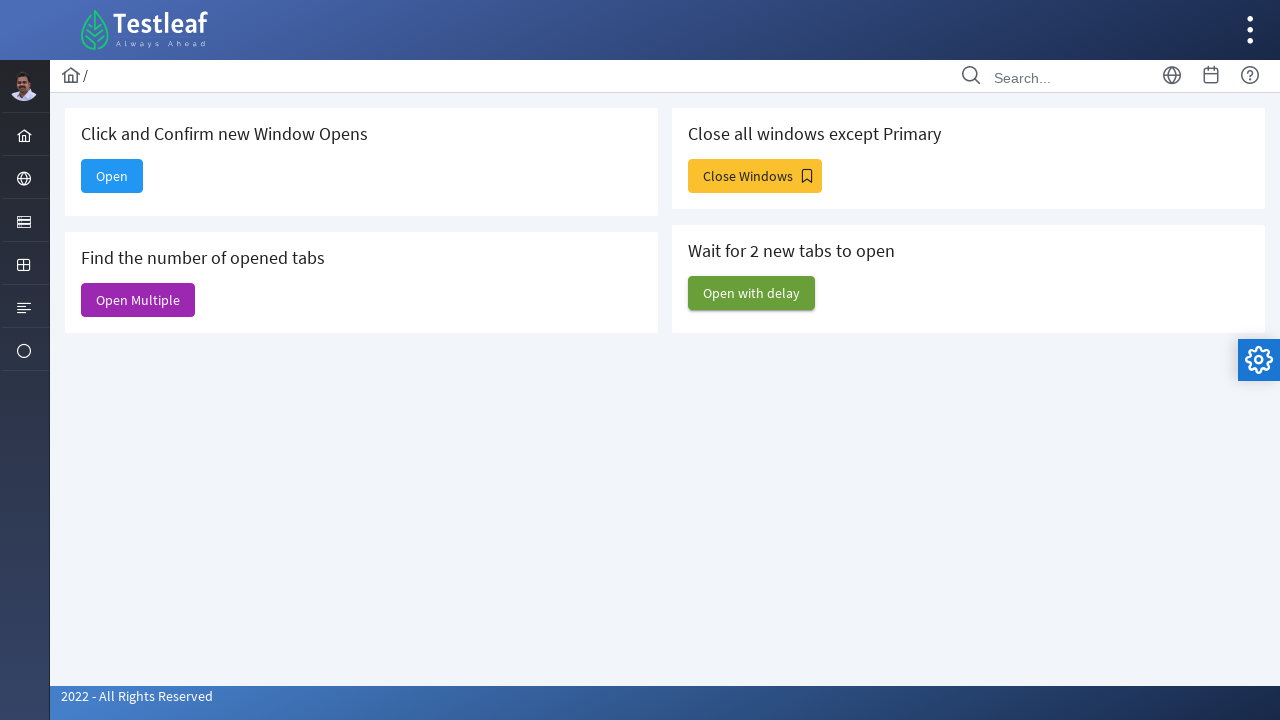

Closed an extra tab opened by 'Open Multiple'
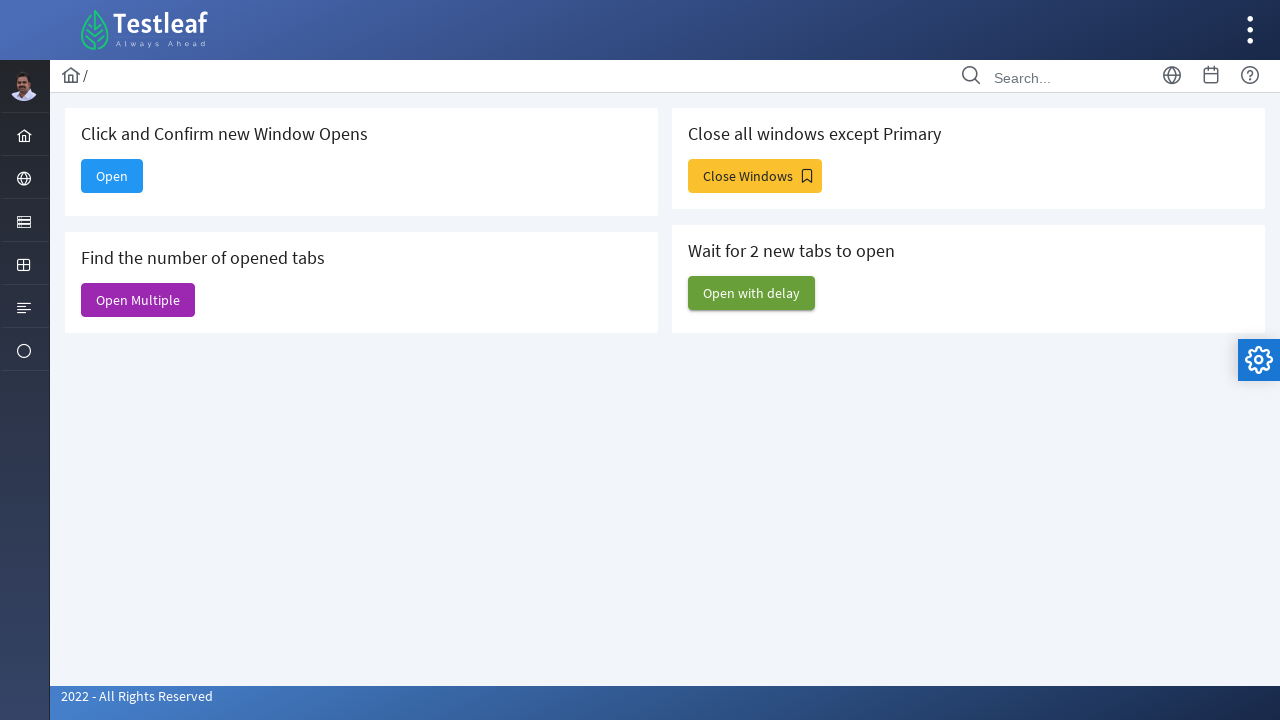

Closed an extra tab opened by 'Open Multiple'
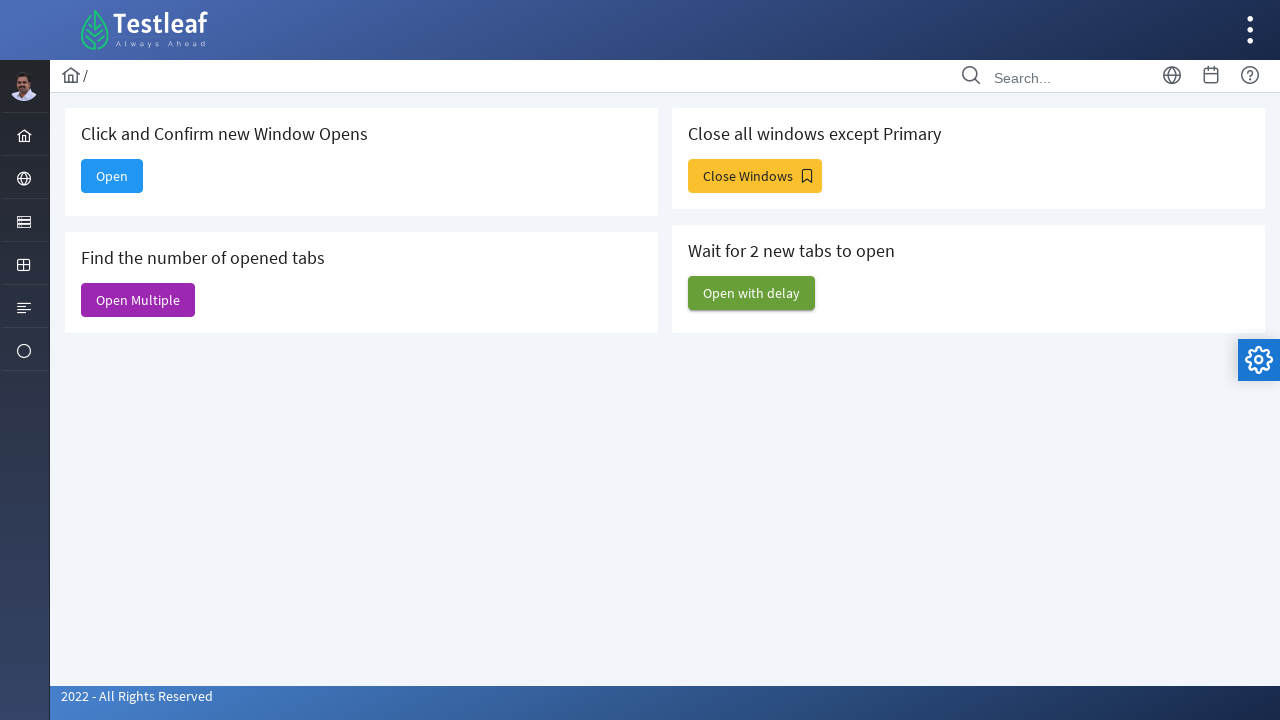

Closed an extra tab opened by 'Open Multiple'
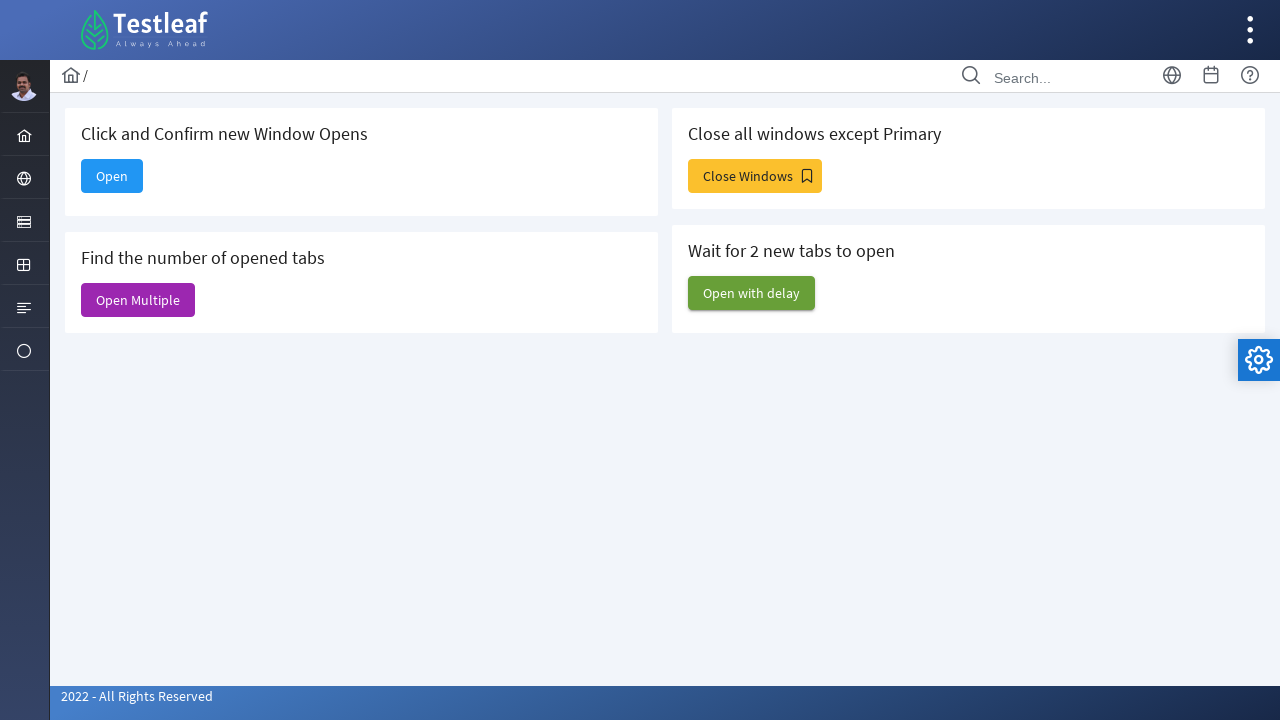

Closed an extra tab opened by 'Open Multiple'
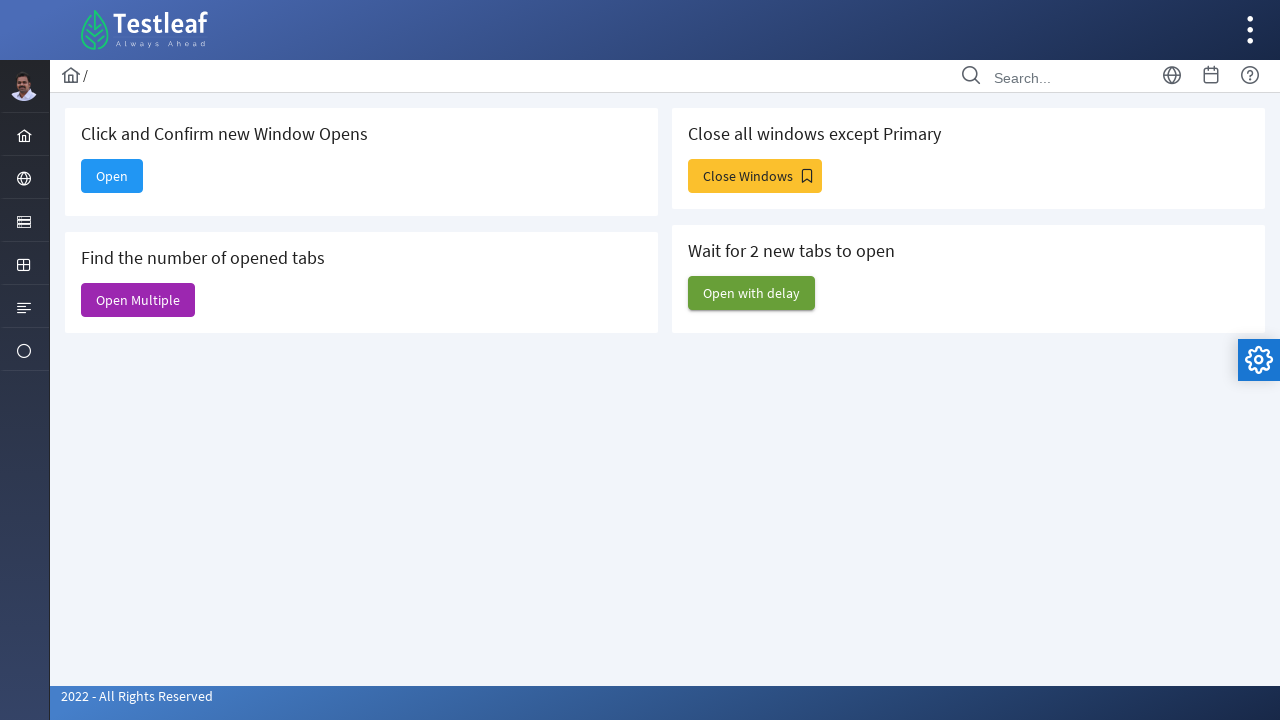

Closed an extra tab opened by 'Open Multiple'
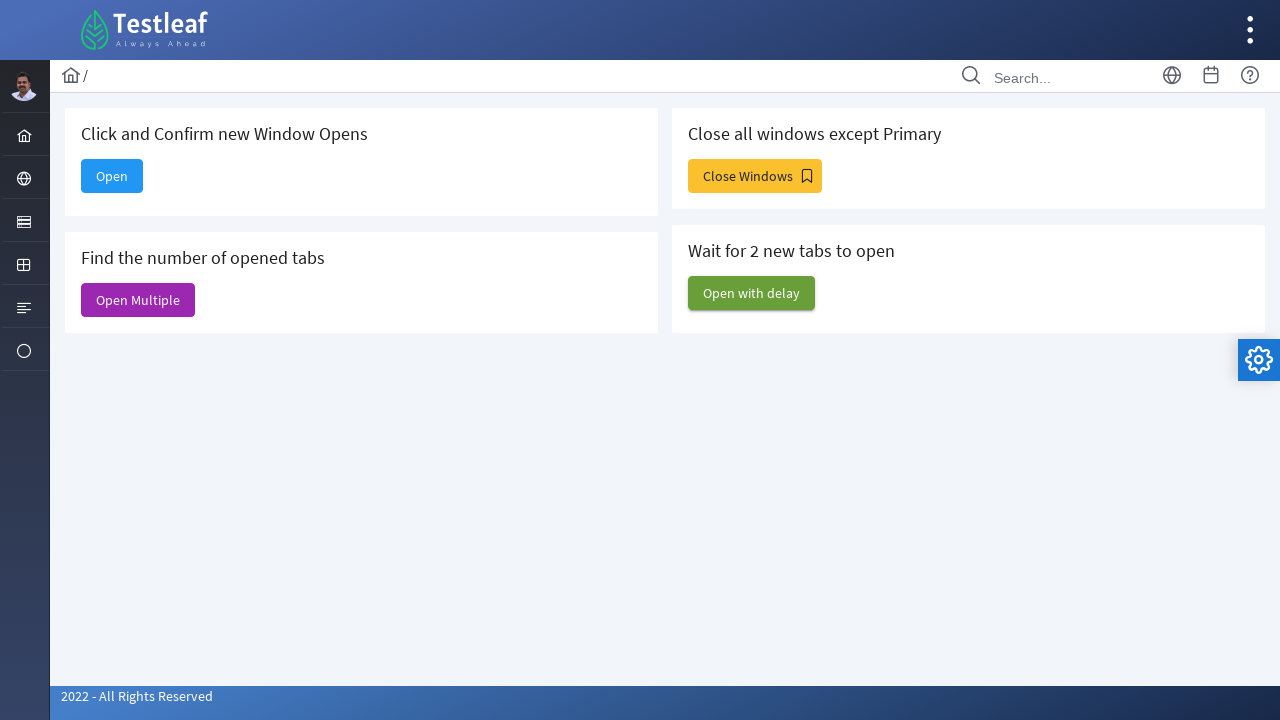

Clicked 'Close Windows' button at (755, 176) on xpath=//span[text()='Close Windows']
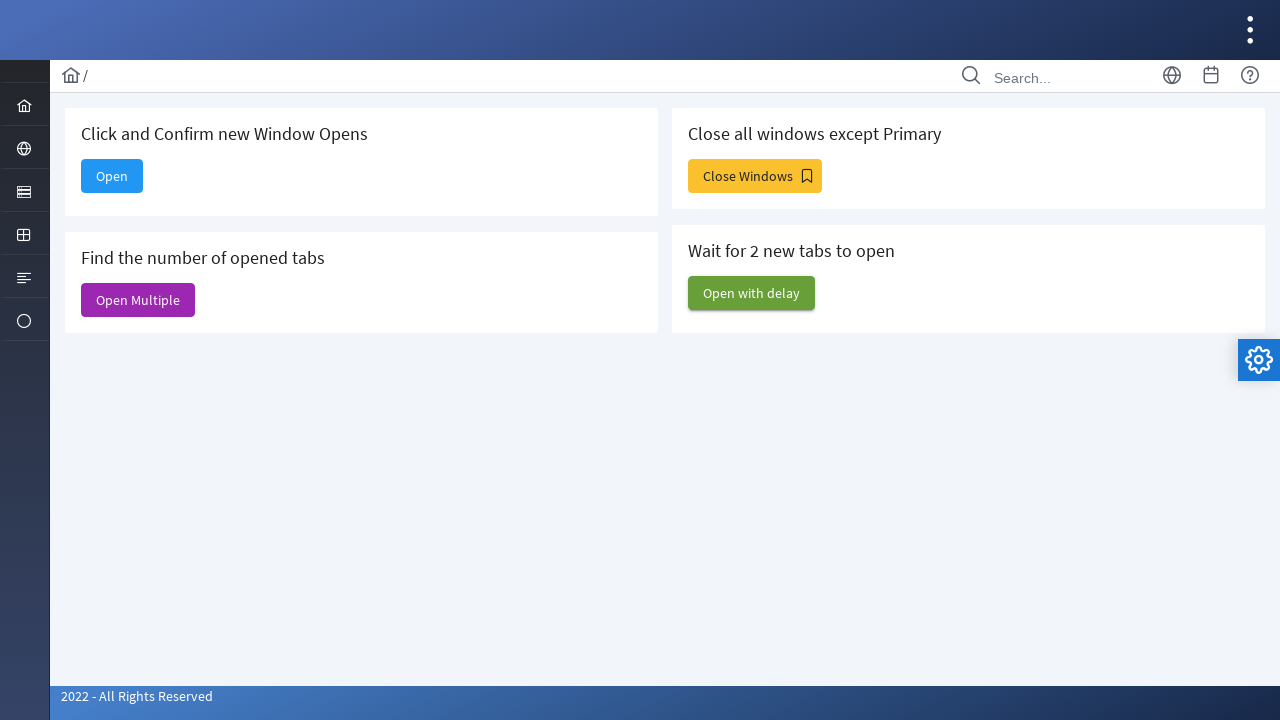

Waited 2 seconds after clicking 'Close Windows'
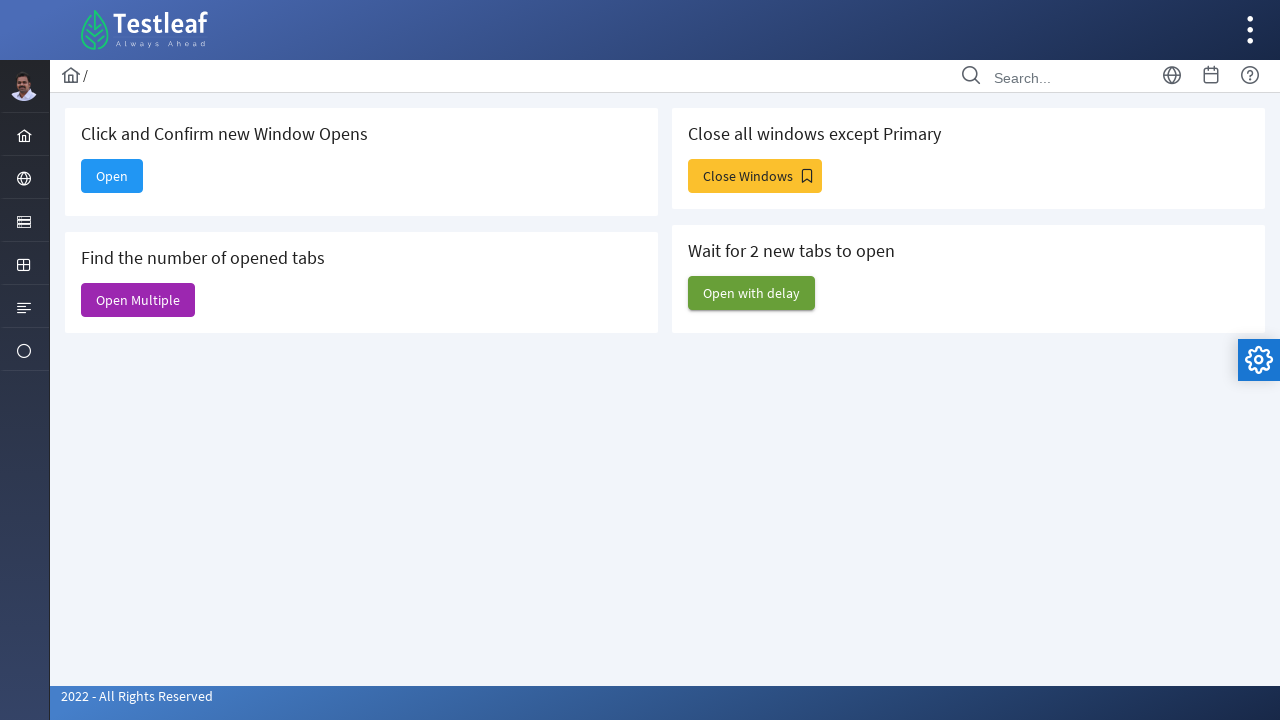

Retrieved all open pages after close windows action
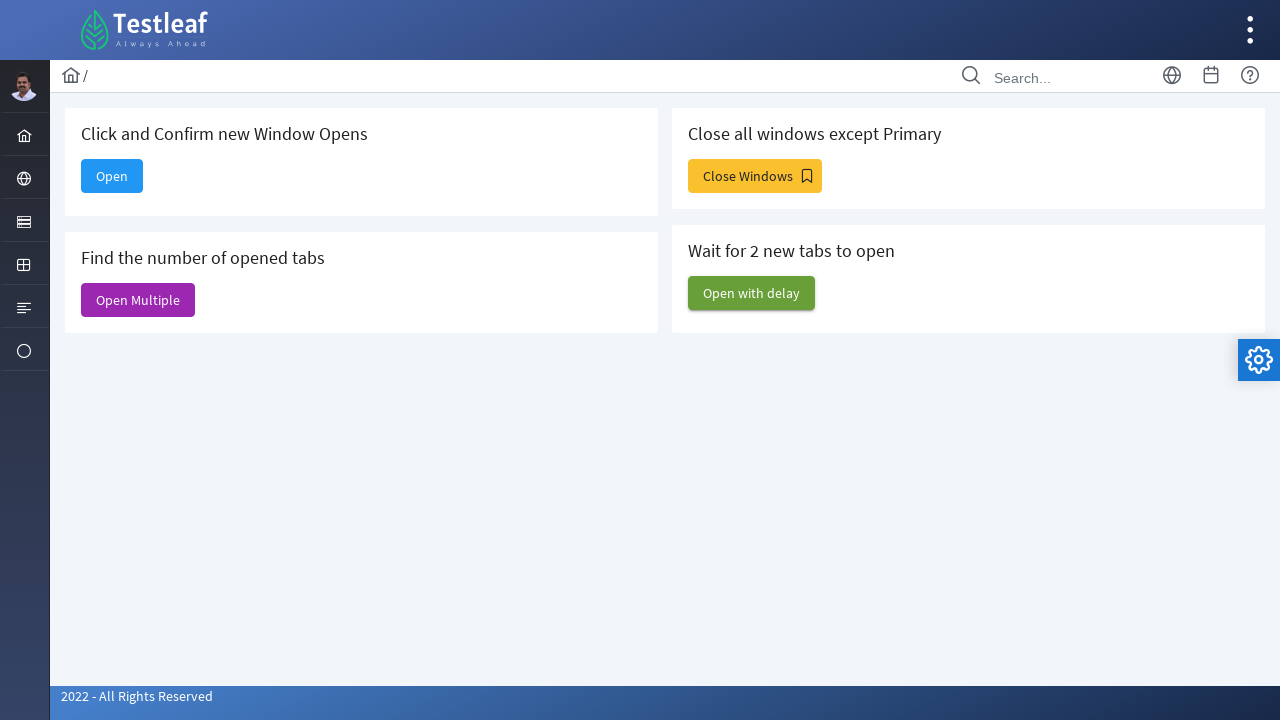

Closed remaining extra windows
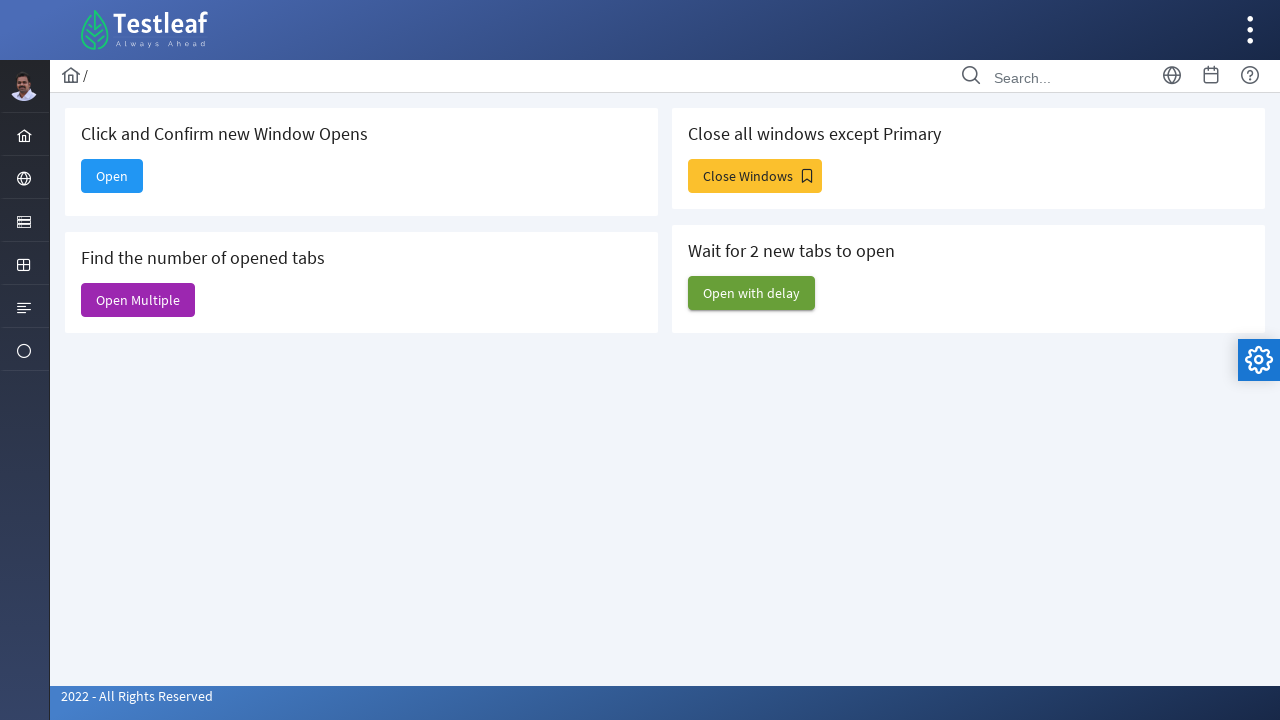

Closed remaining extra windows
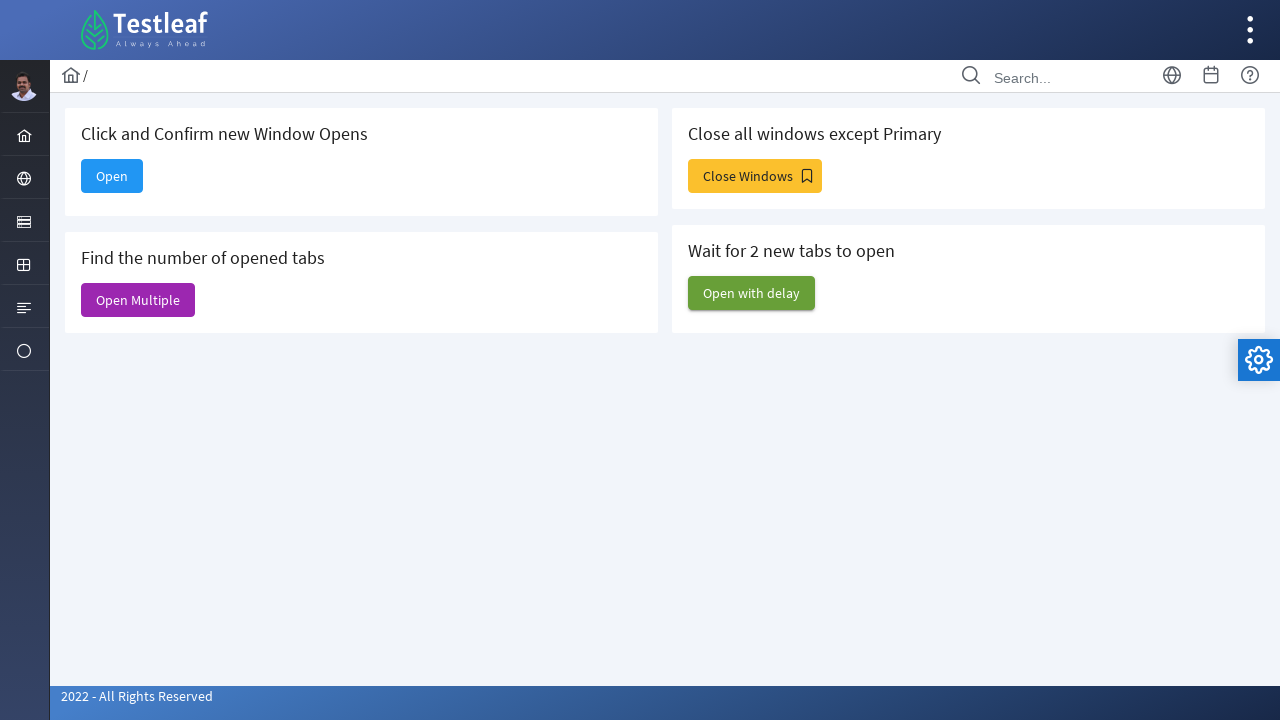

Closed remaining extra windows
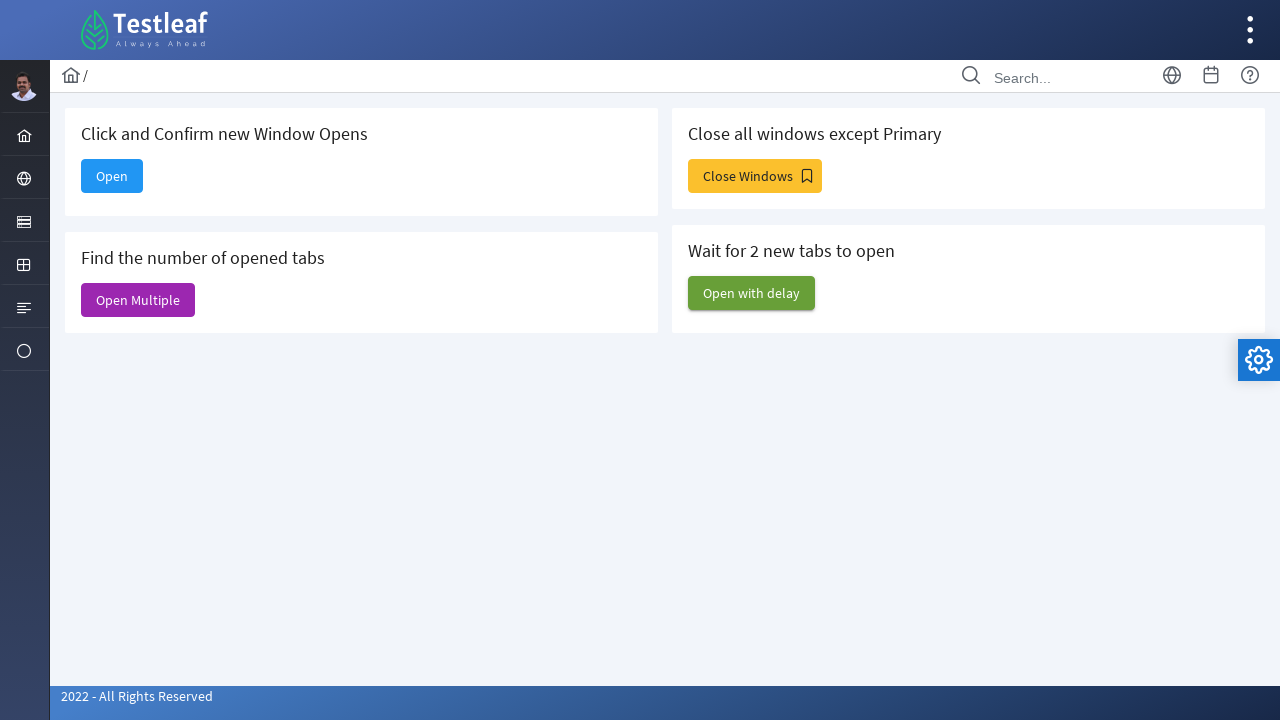

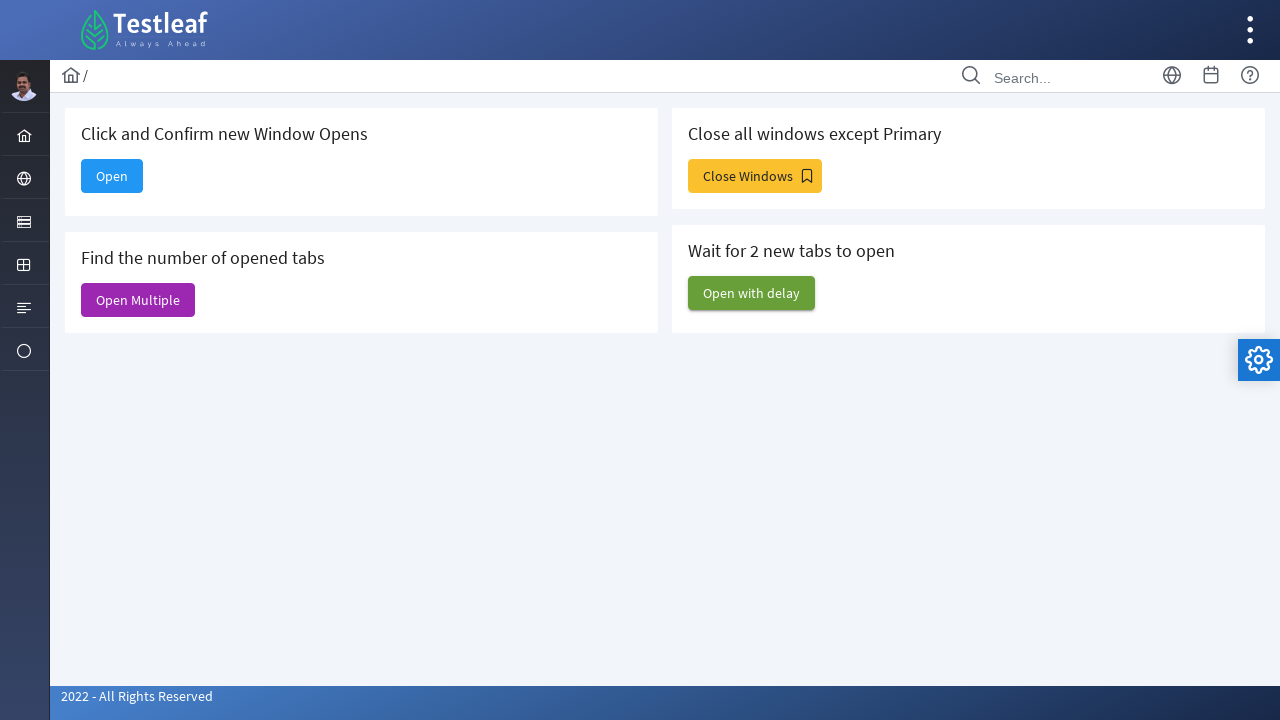